Tests that new todo items are appended to the bottom of the list by creating 3 items and verifying the count.

Starting URL: https://demo.playwright.dev/todomvc

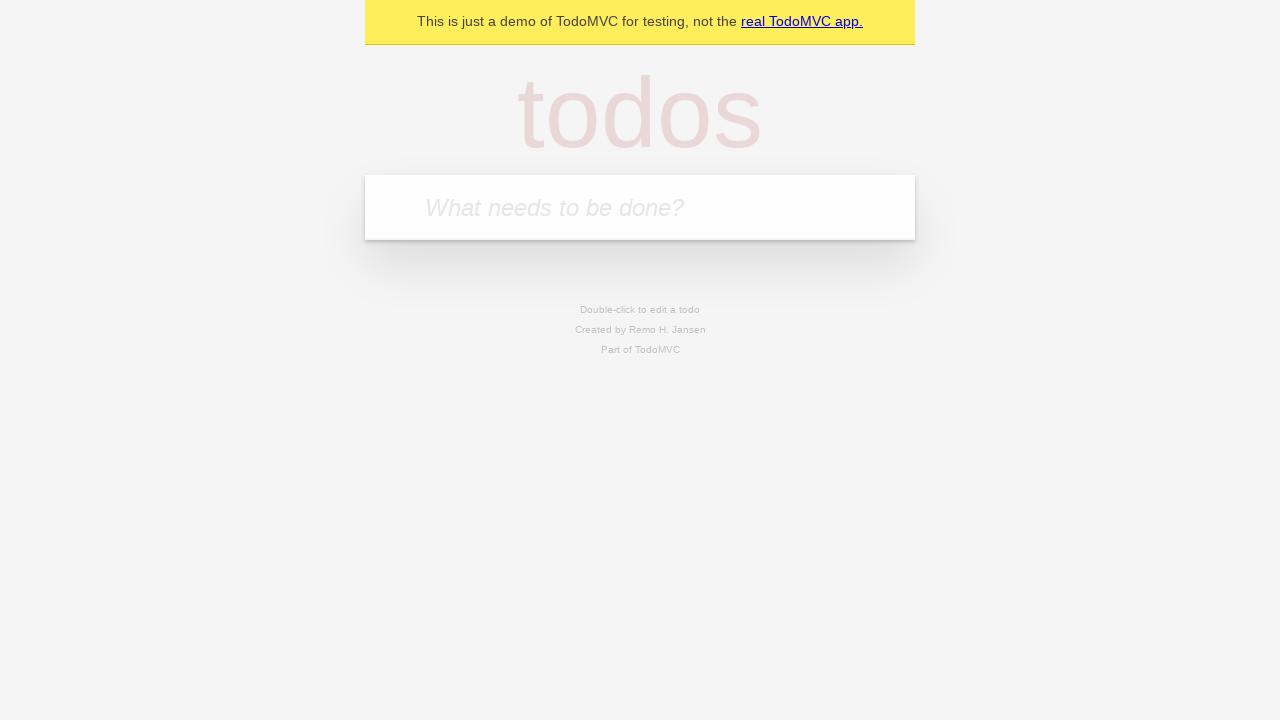

Located the todo input field
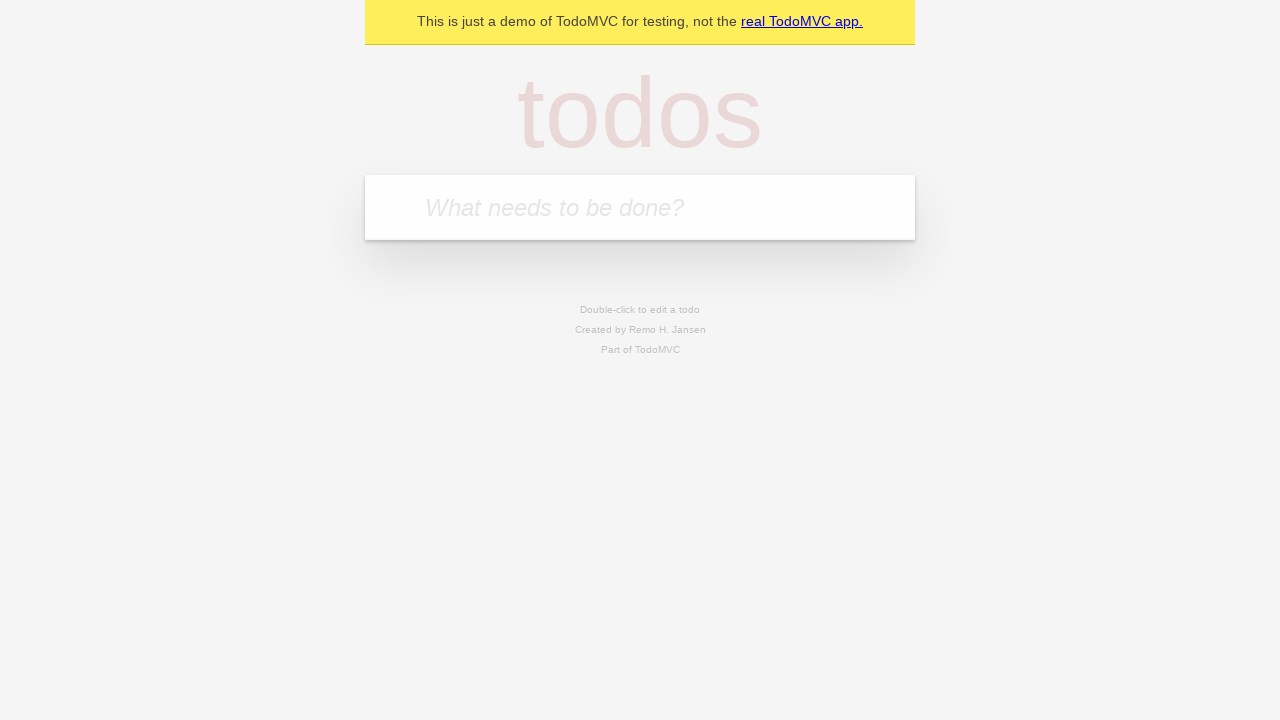

Filled todo input with 'buy some cheese' on internal:attr=[placeholder="What needs to be done?"i]
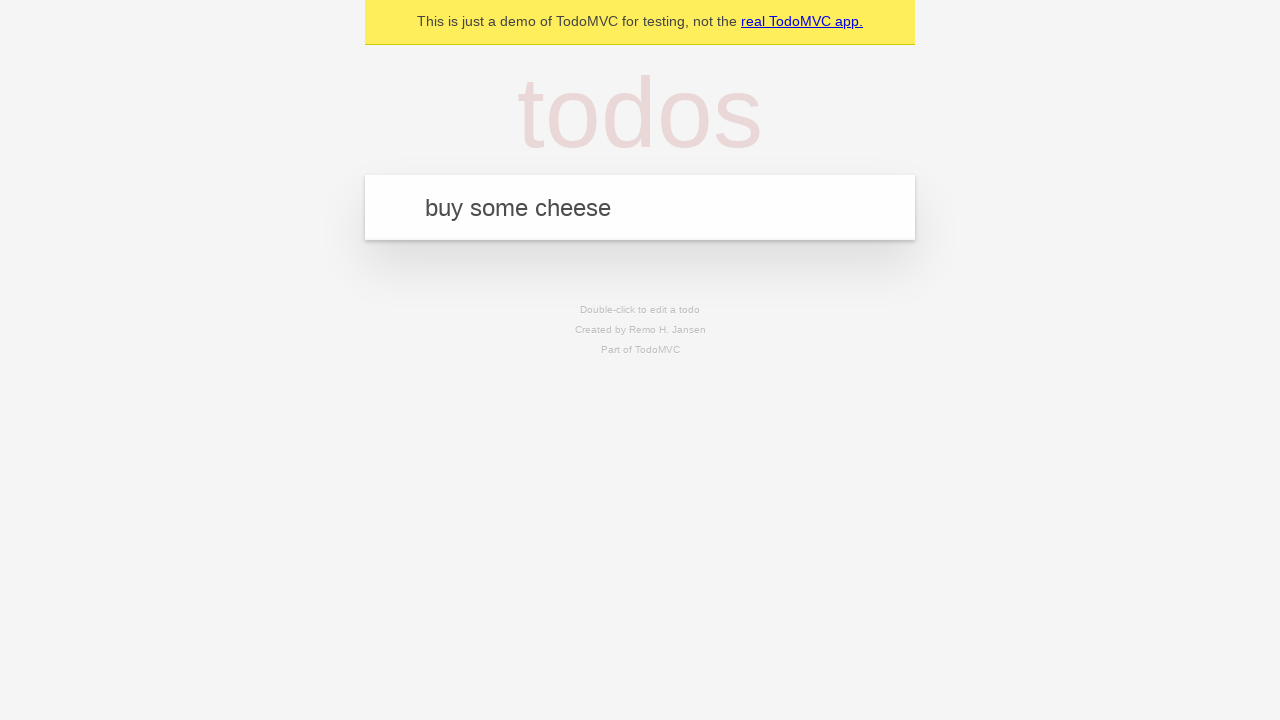

Pressed Enter to create todo item 'buy some cheese' on internal:attr=[placeholder="What needs to be done?"i]
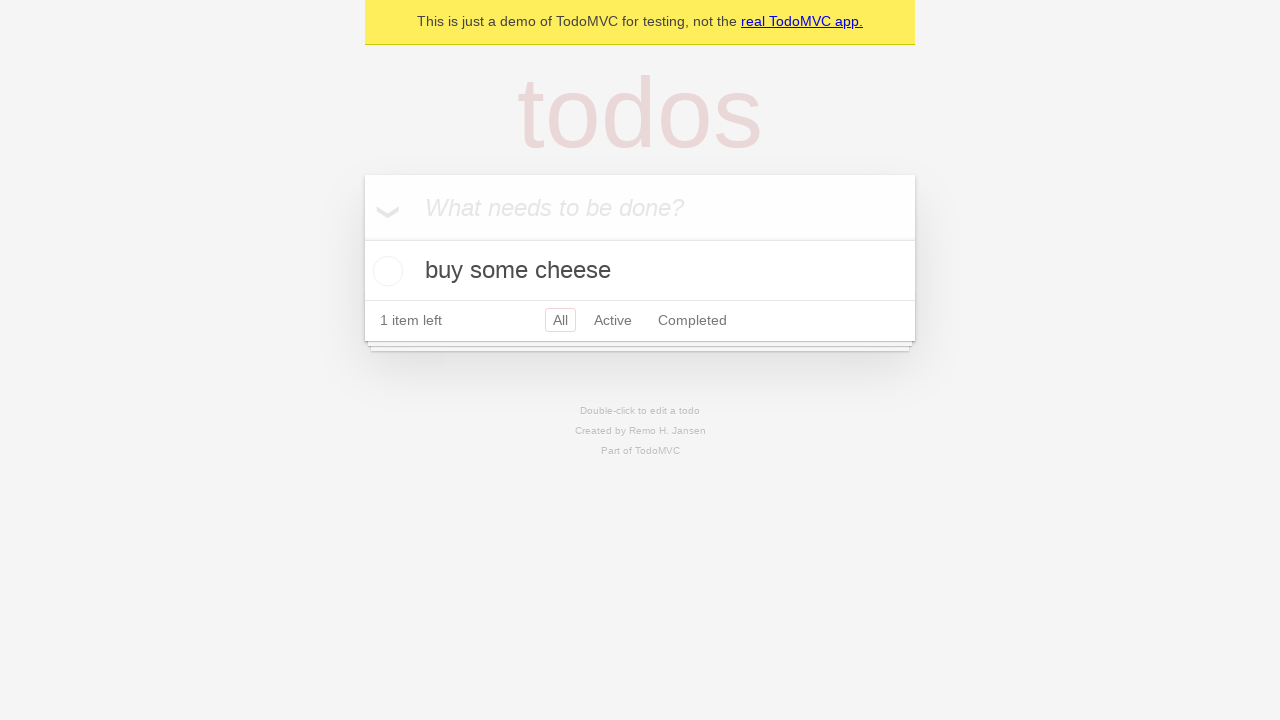

Filled todo input with 'feed the cat' on internal:attr=[placeholder="What needs to be done?"i]
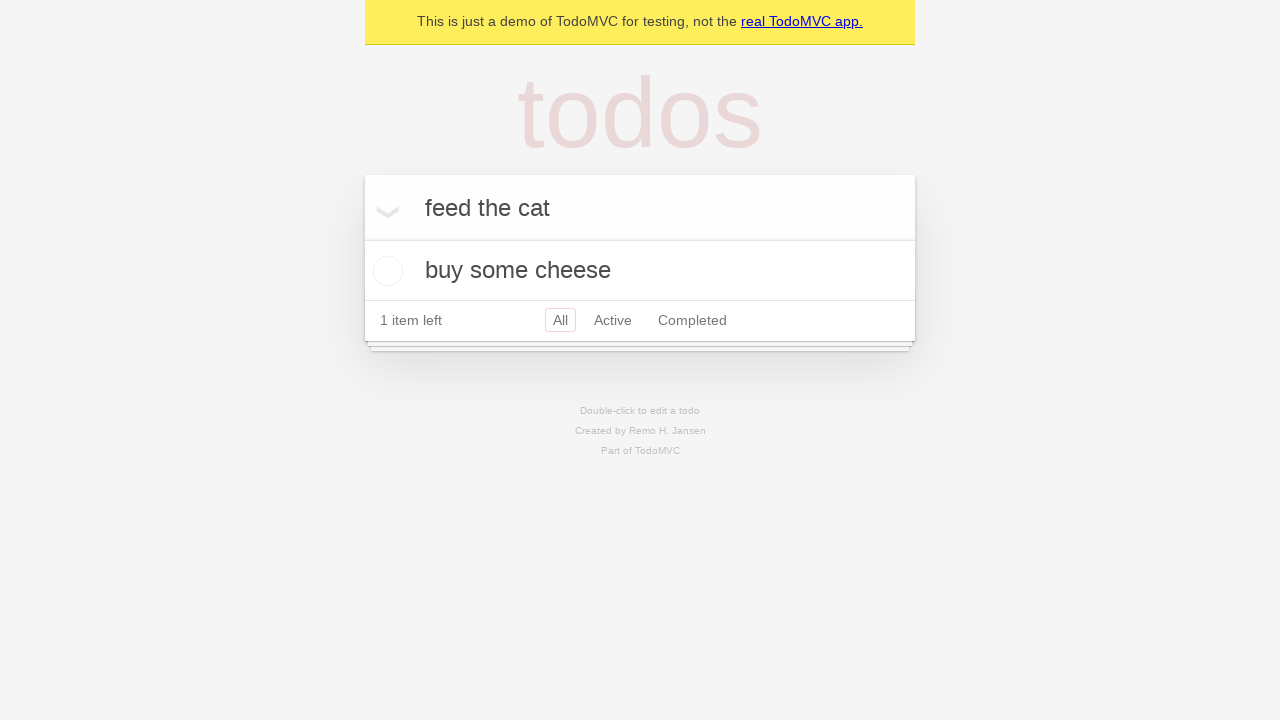

Pressed Enter to create todo item 'feed the cat' on internal:attr=[placeholder="What needs to be done?"i]
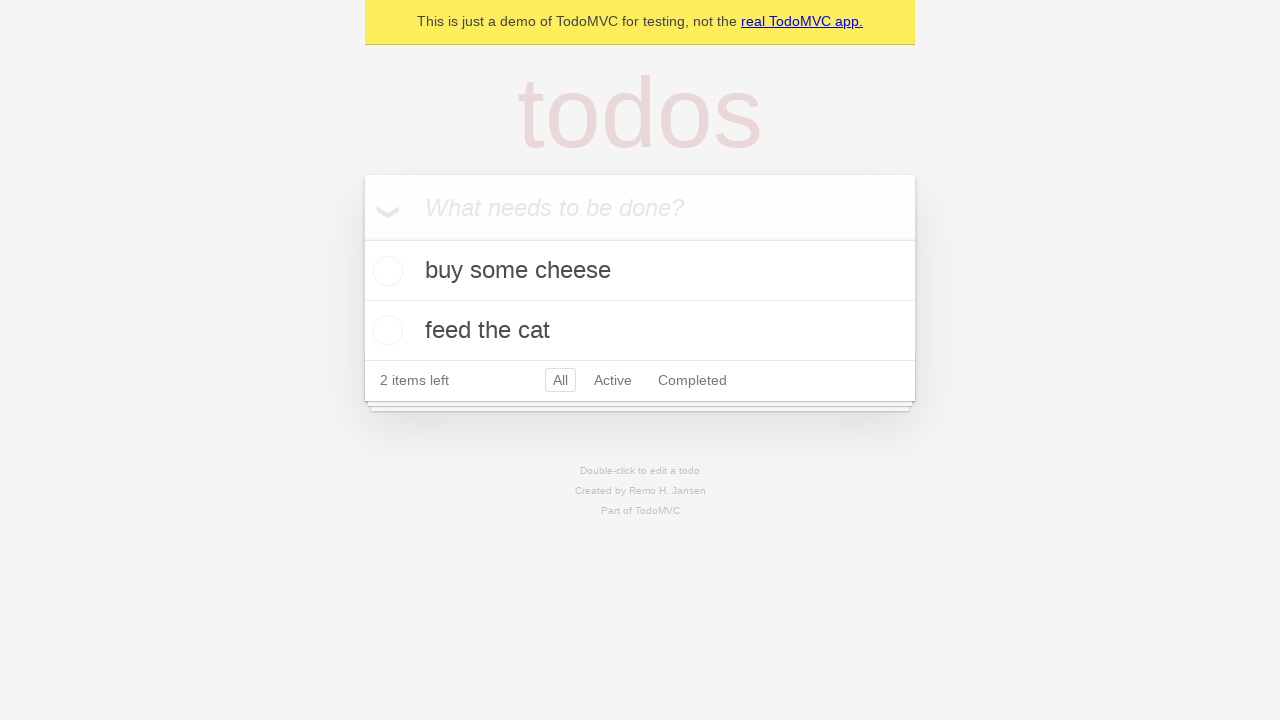

Filled todo input with 'book a doctors appointment' on internal:attr=[placeholder="What needs to be done?"i]
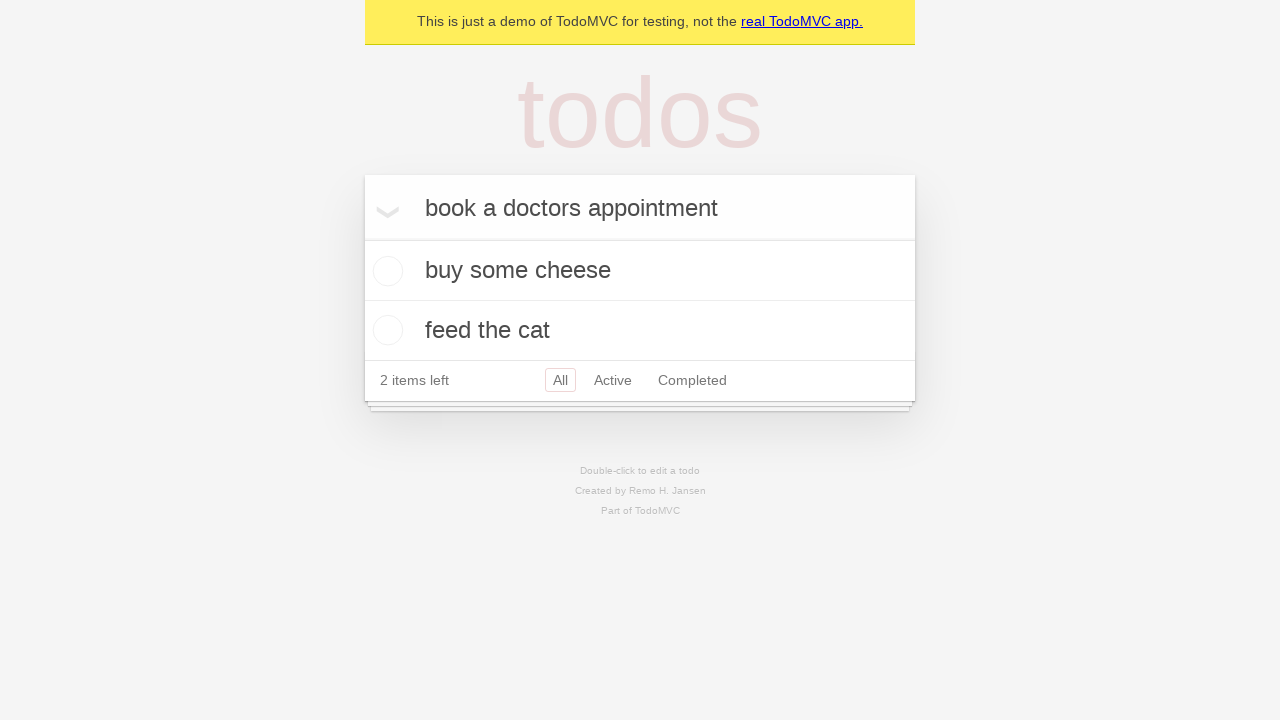

Pressed Enter to create todo item 'book a doctors appointment' on internal:attr=[placeholder="What needs to be done?"i]
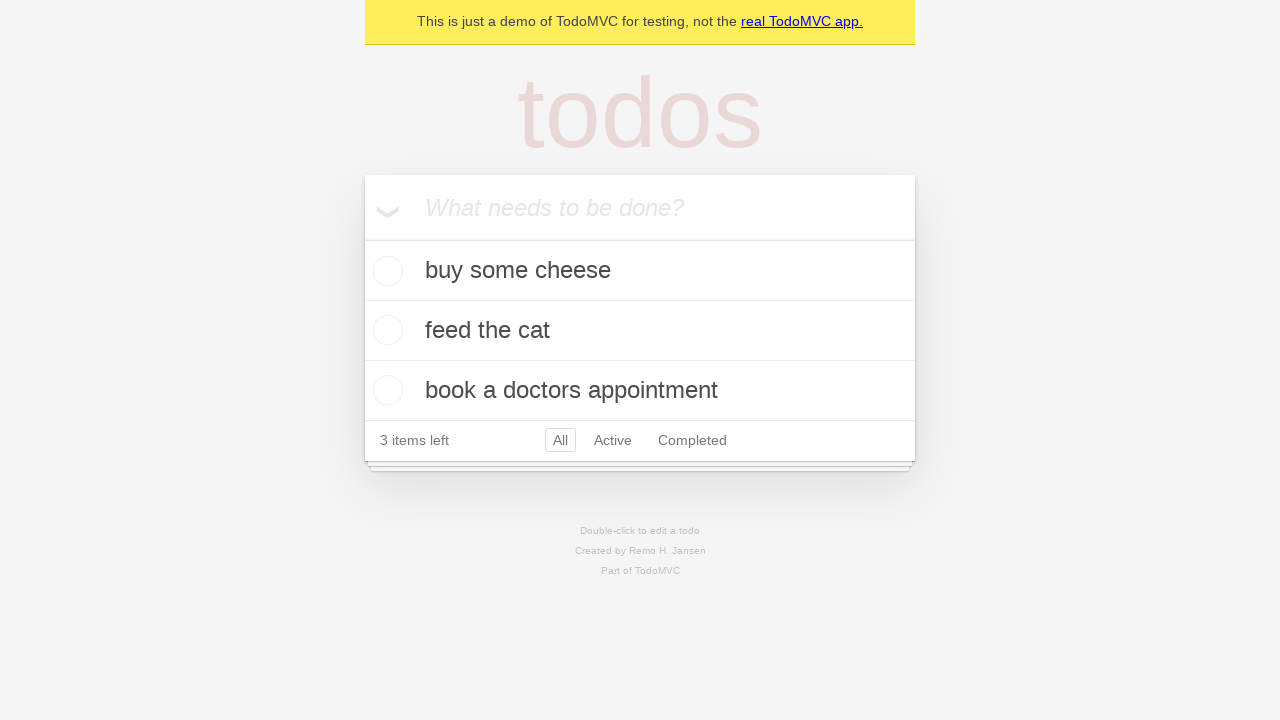

All 3 todo items have been created and todo counter is visible
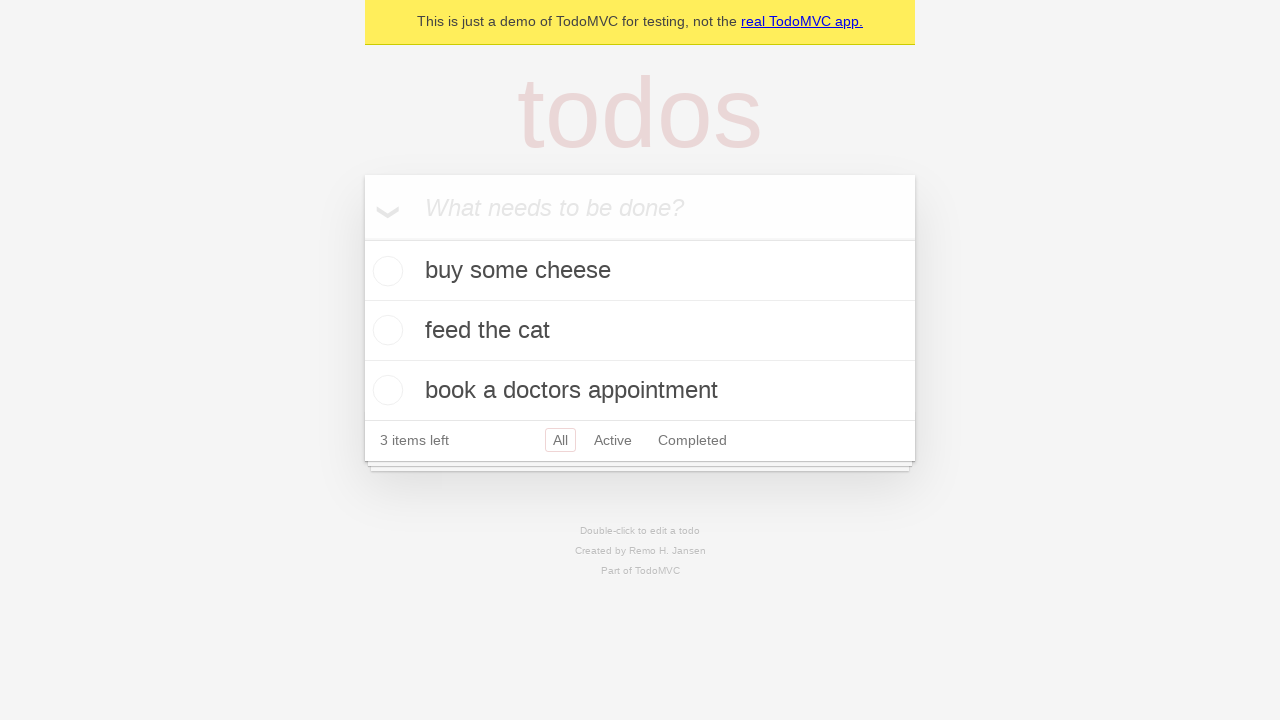

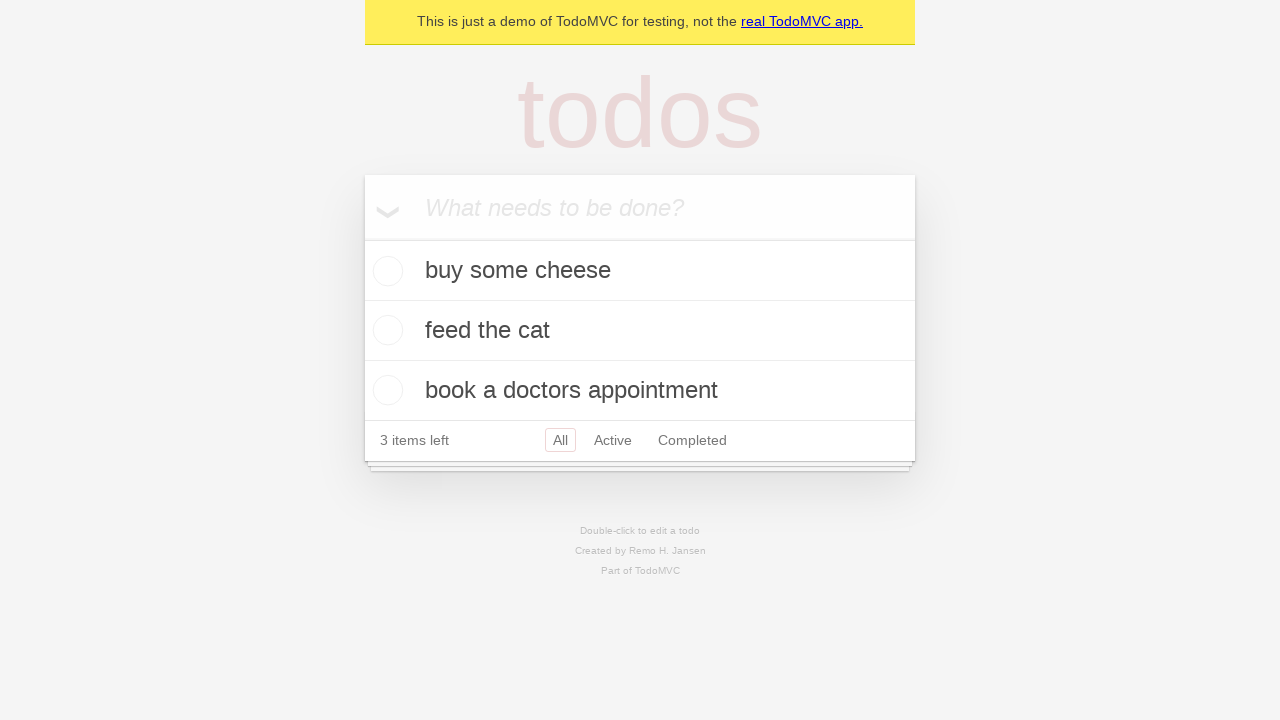